Verifies that the email input field has type attribute set to "email"

Starting URL: https://vue-demo.daniel-avellaneda.com/signup

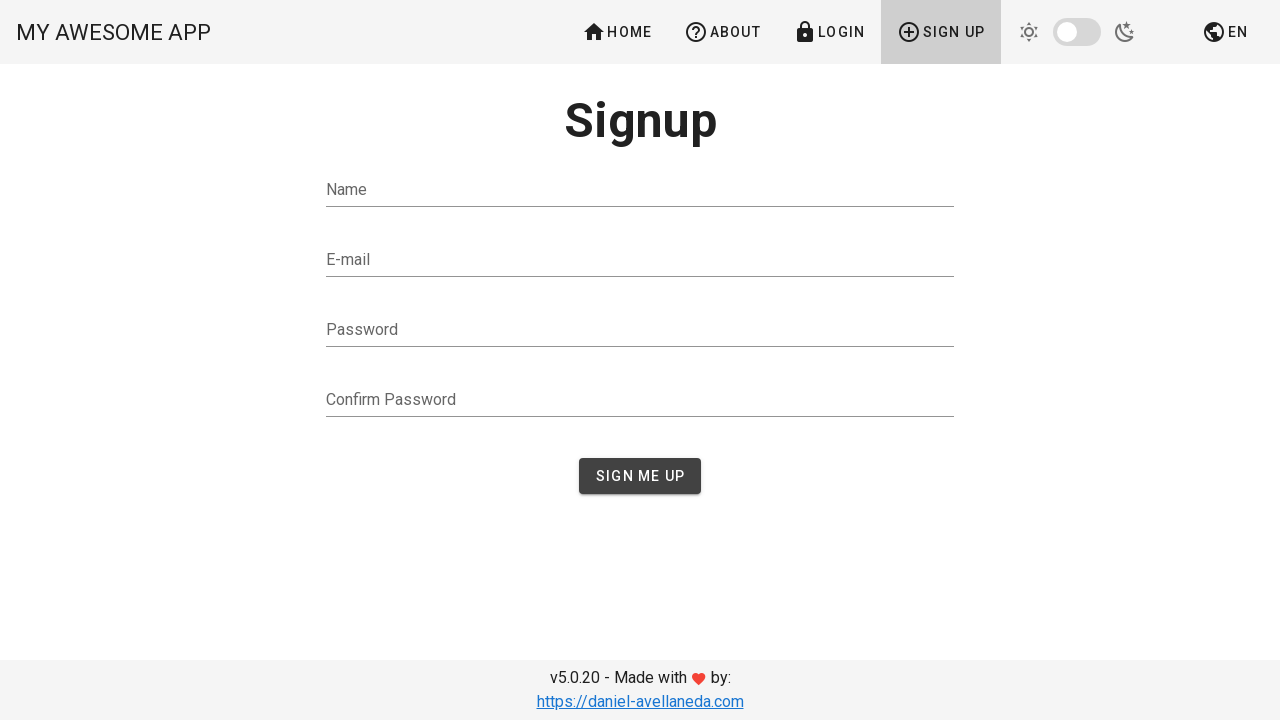

Navigated to signup page
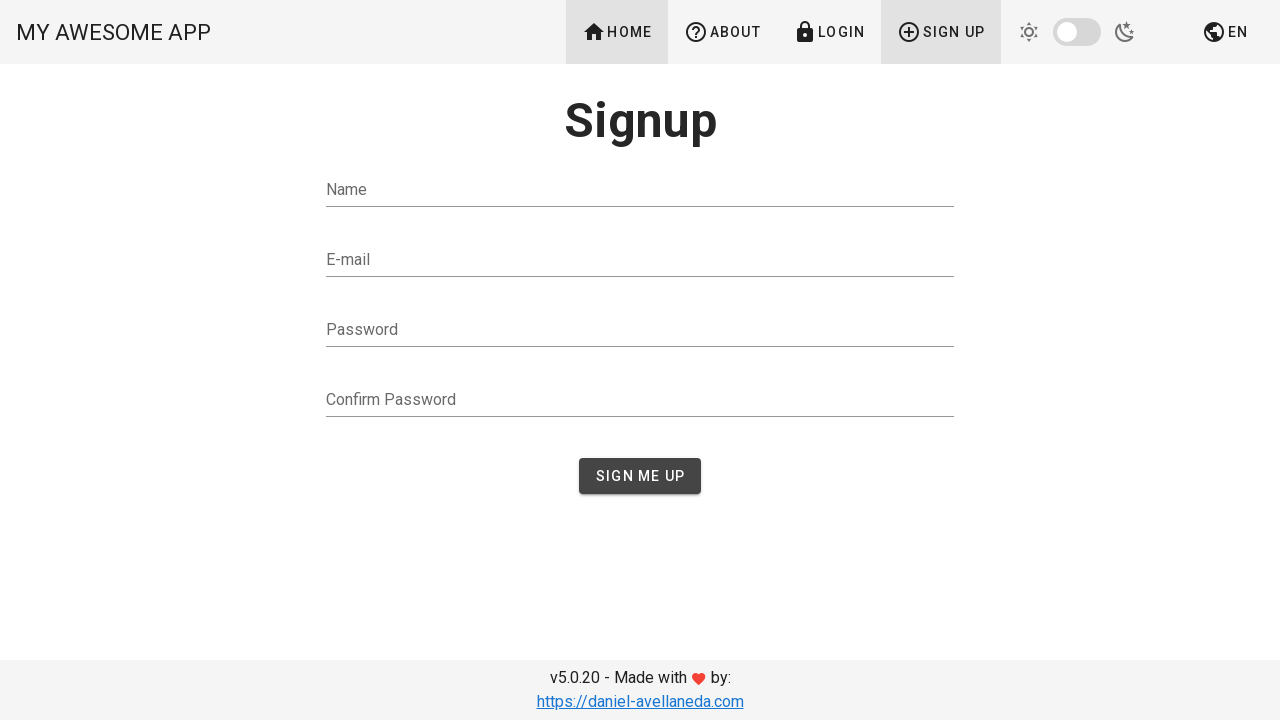

Located email input field
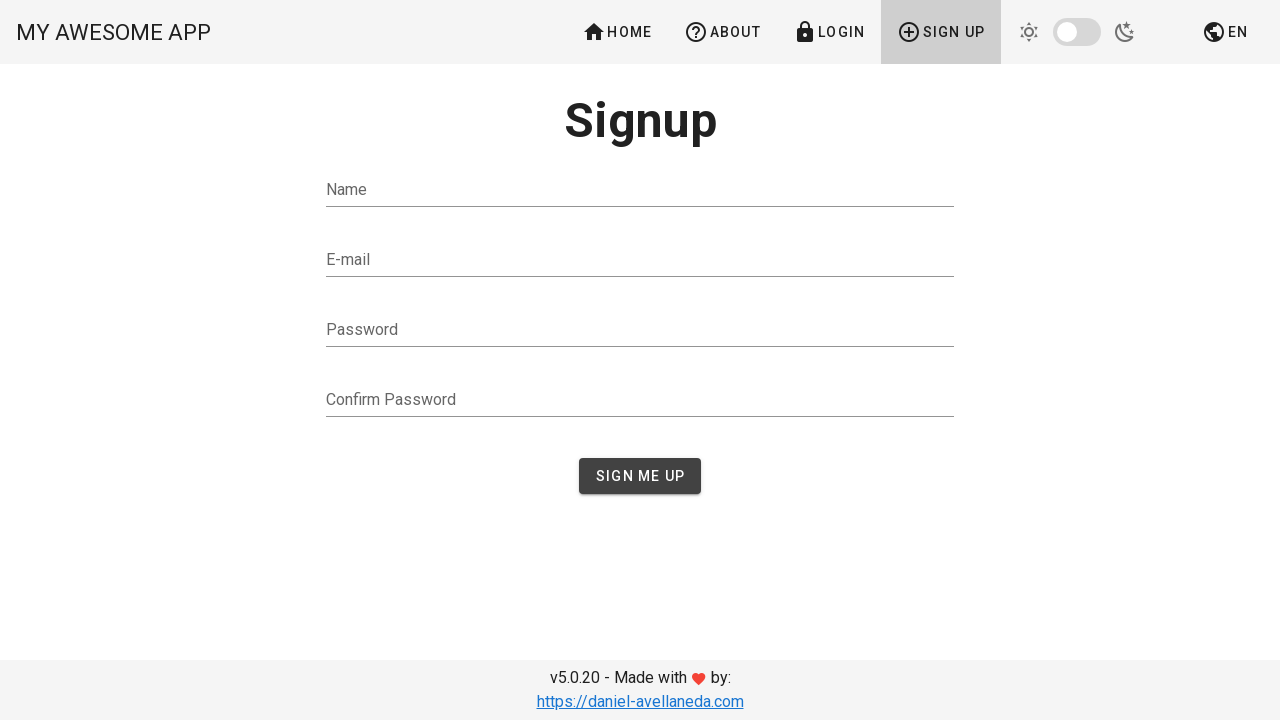

Verified email field has type attribute set to 'email'
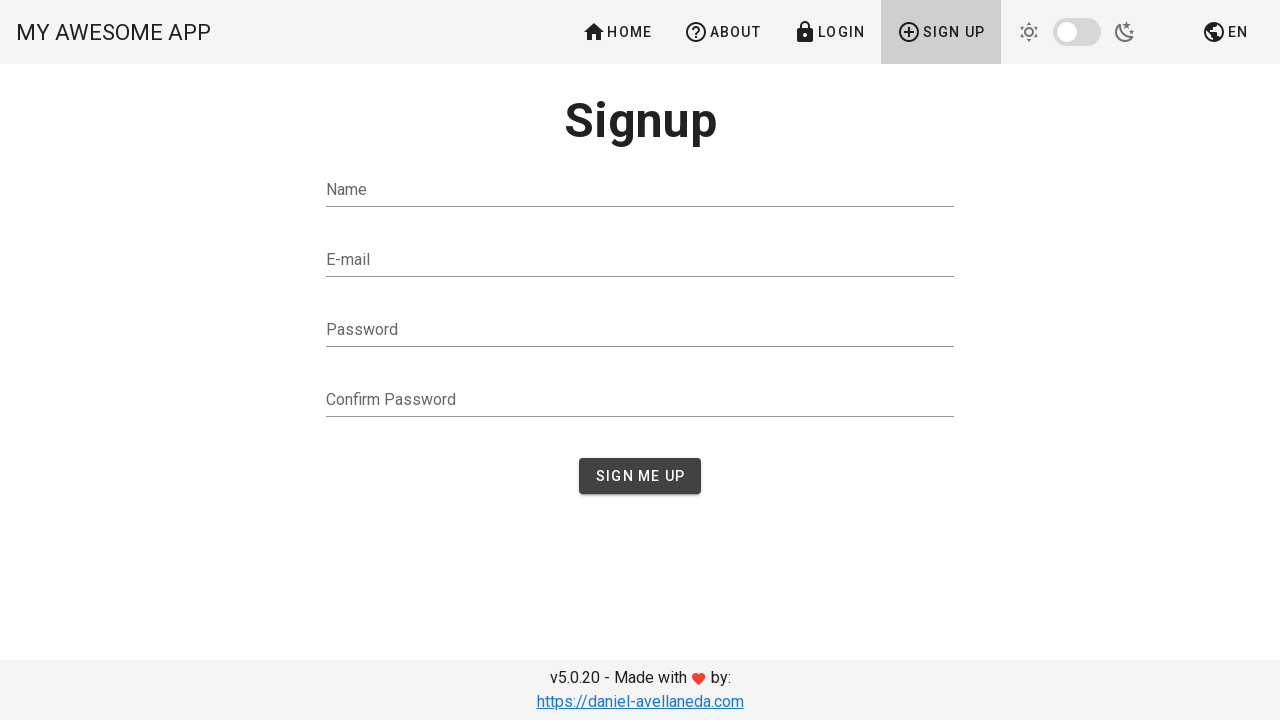

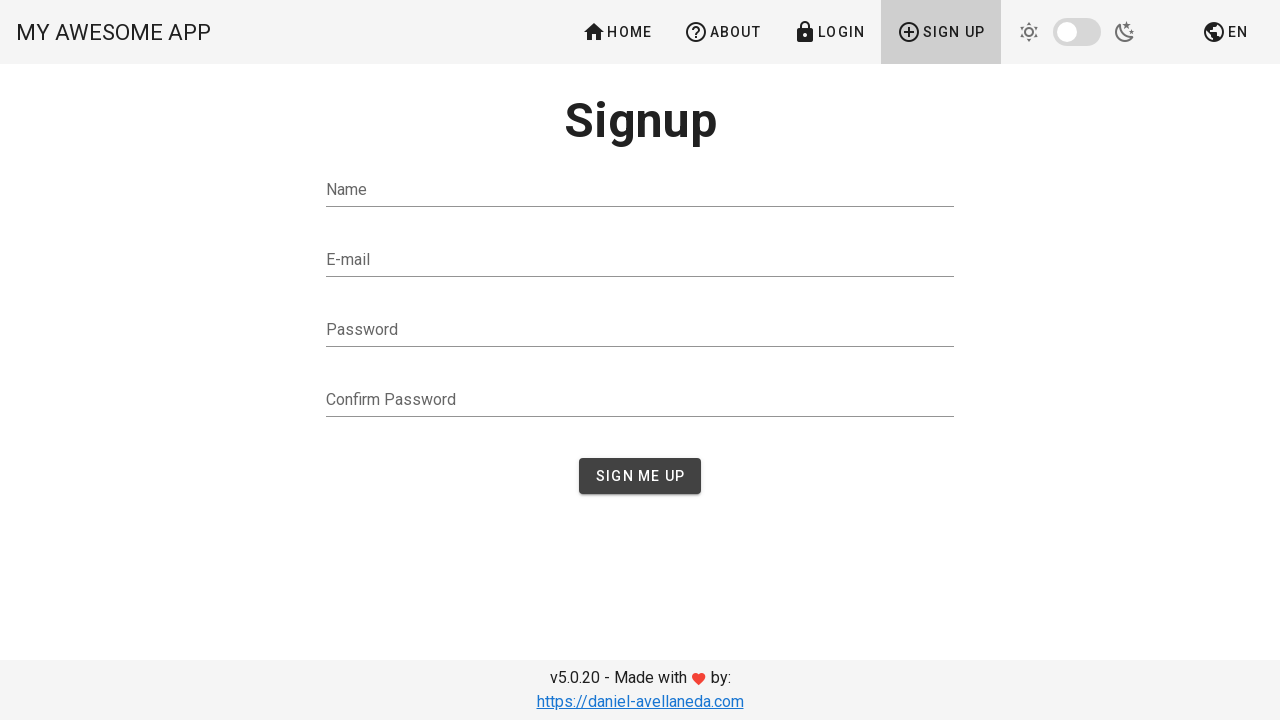